Verifies that the Dynamic ID link on the homepage is enabled and clickable

Starting URL: http://uitestingplayground.com/

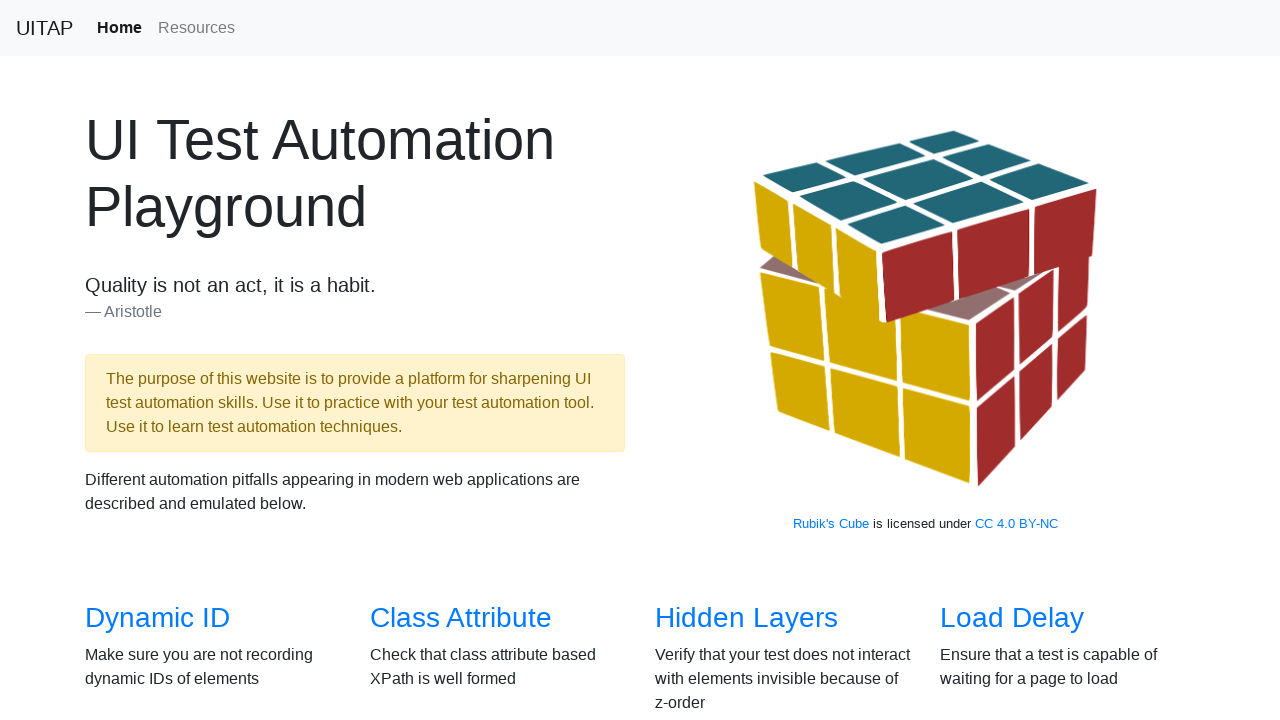

Waited for Dynamic ID link to be visible on the homepage
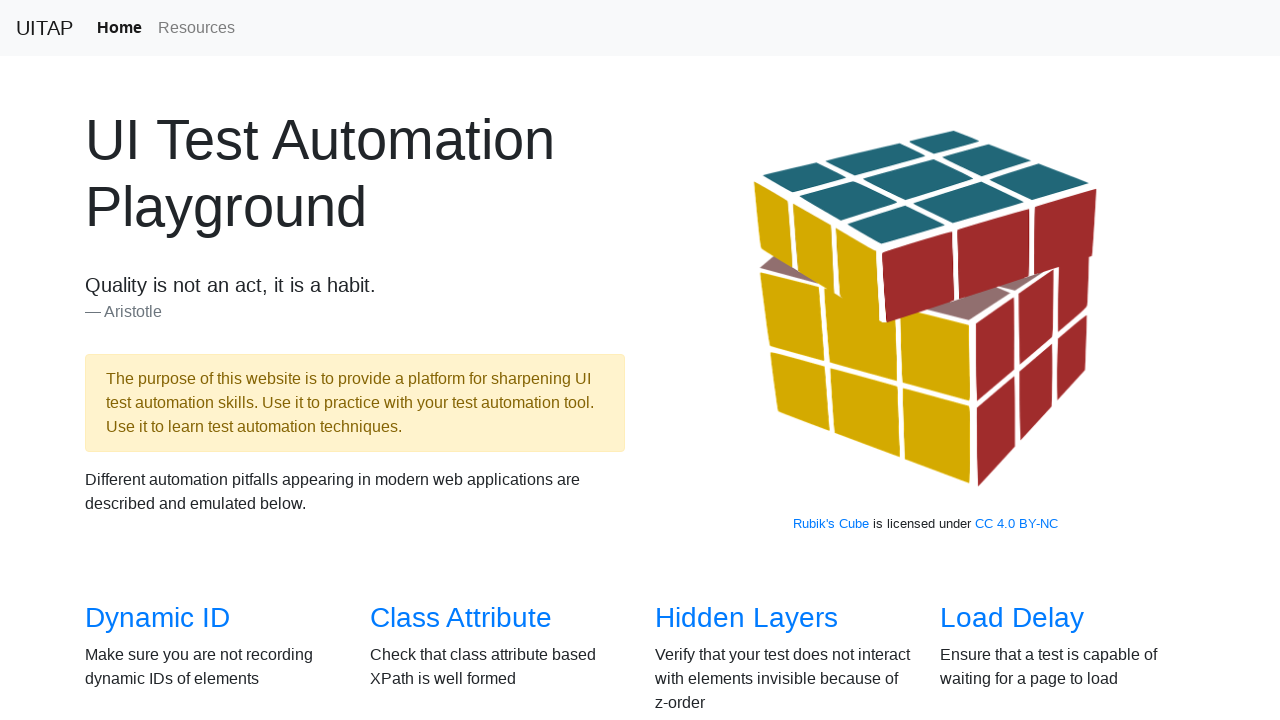

Verified that Dynamic ID link is enabled
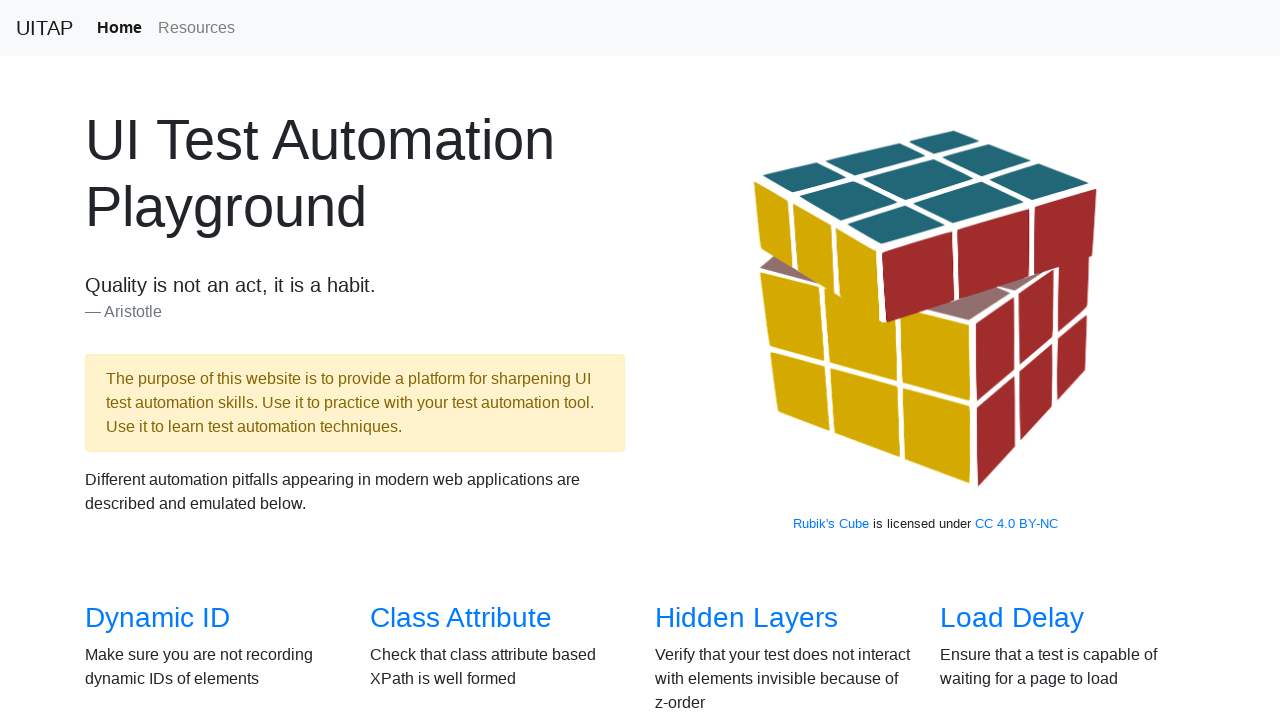

Clicked the Dynamic ID link at (158, 618) on a[href='/dynamicid']
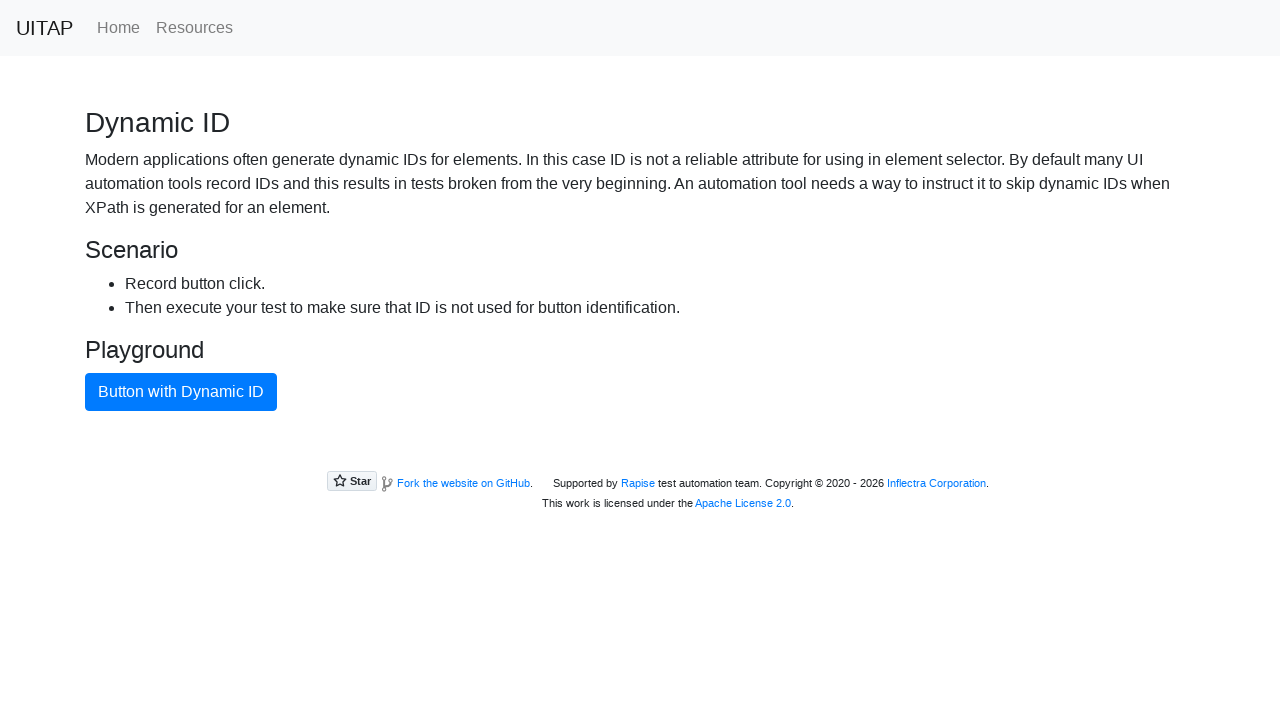

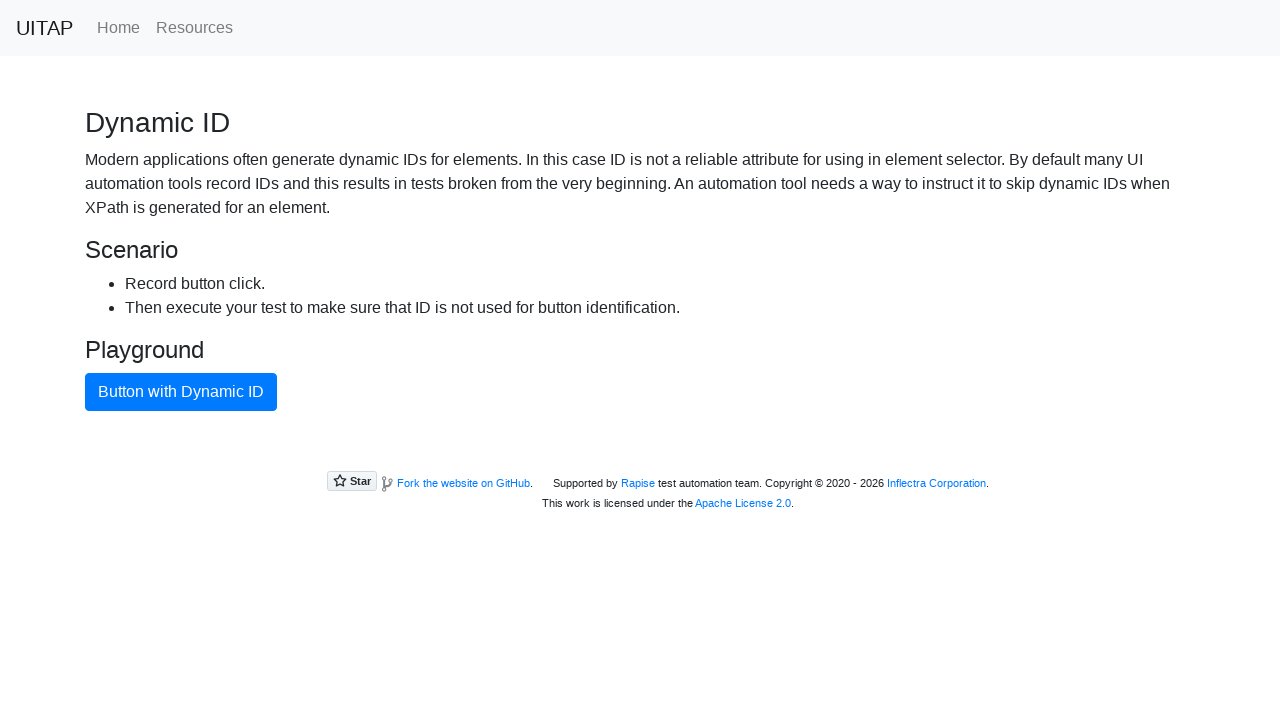